Navigates to a jobs website and clicks on the Jobs menu item to verify the page title changes correctly

Starting URL: https://alchemy.hguy.co/jobs

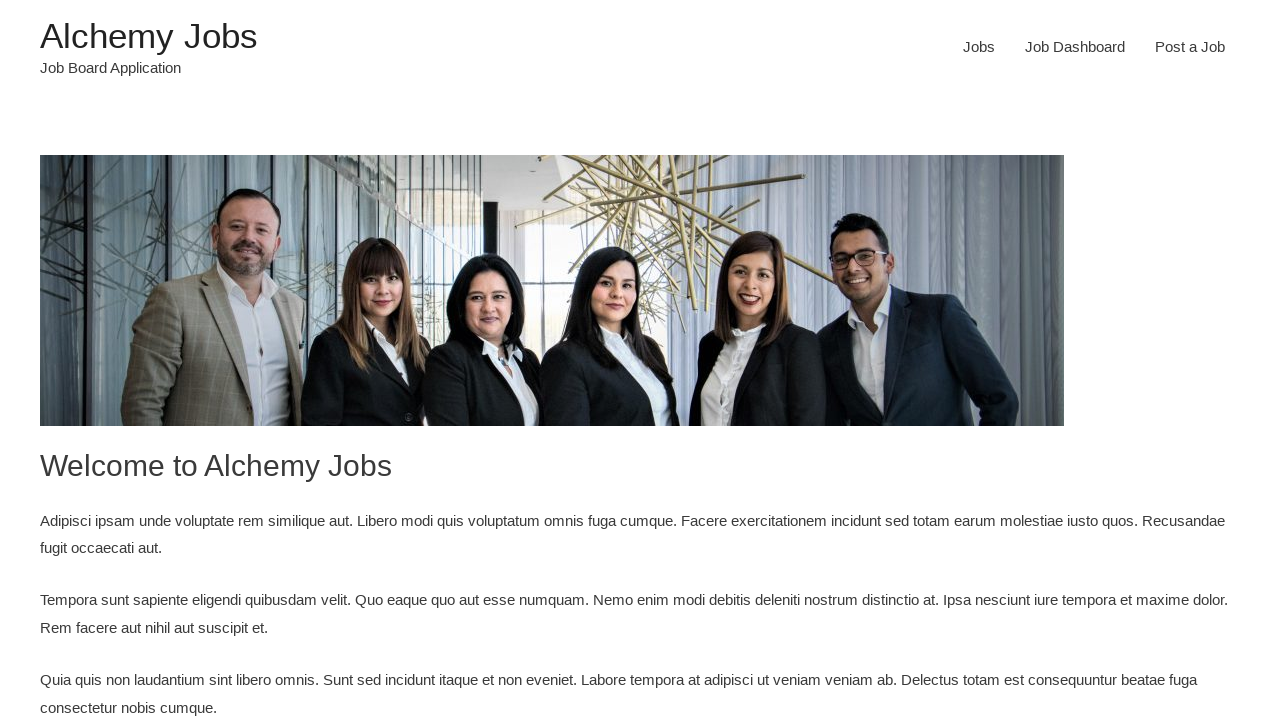

Clicked on Jobs menu item at (979, 47) on #menu-item-24
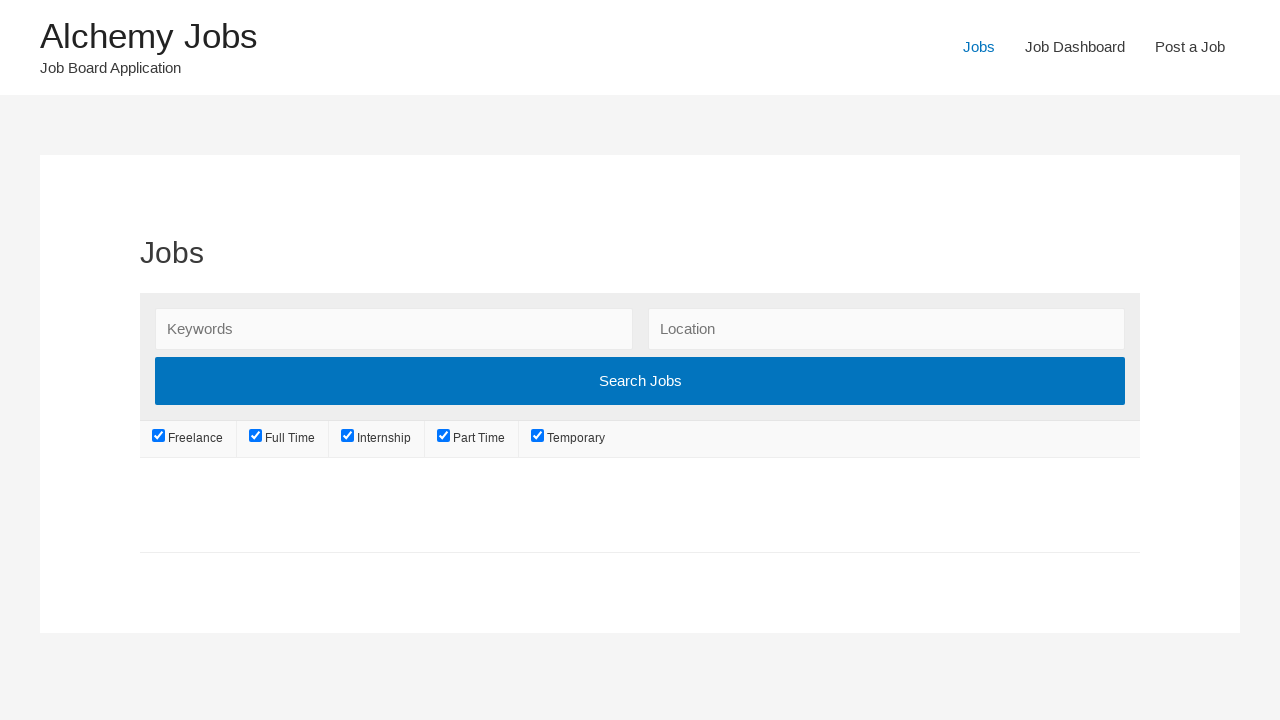

Page finished loading (networkidle state reached)
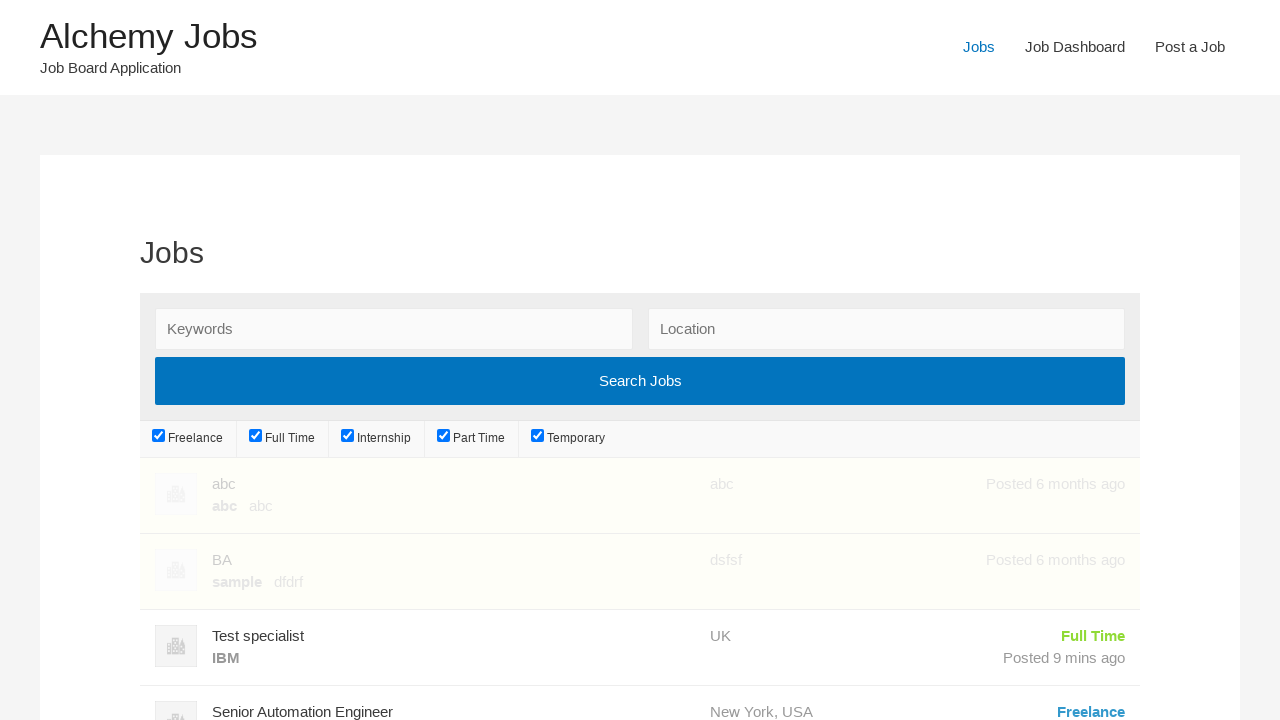

Verified page title is 'Jobs – Alchemy Jobs'
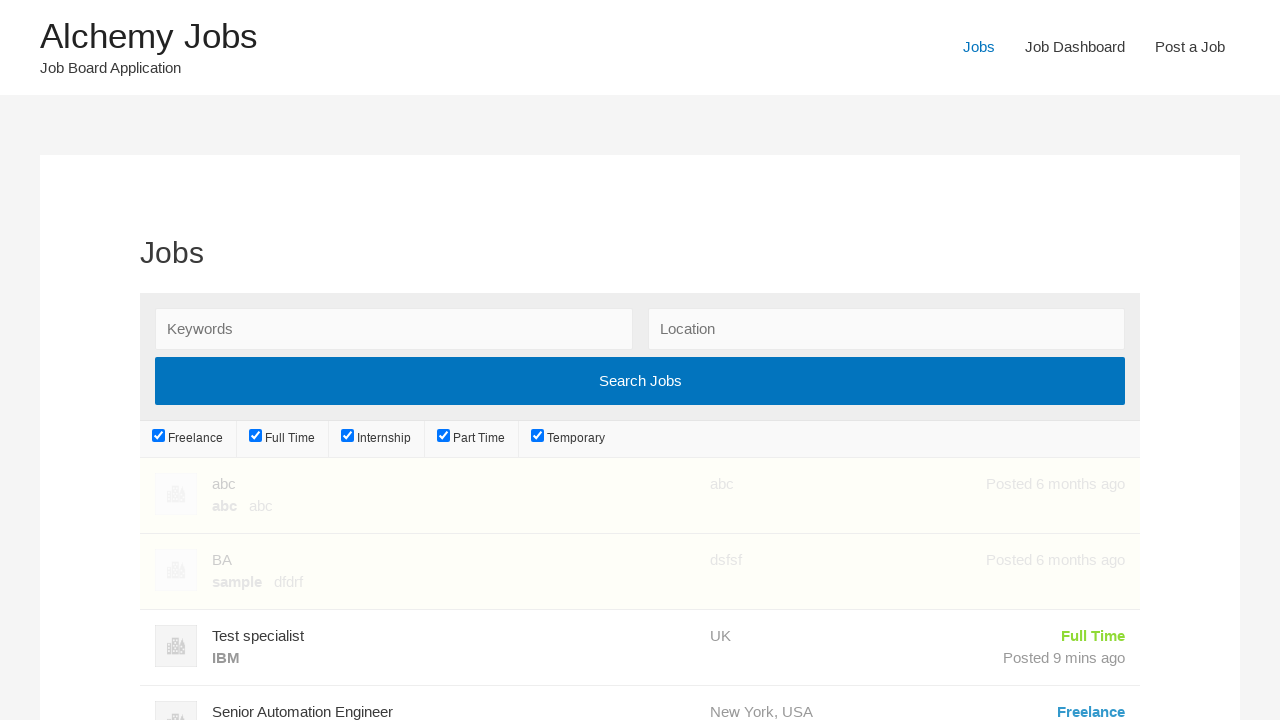

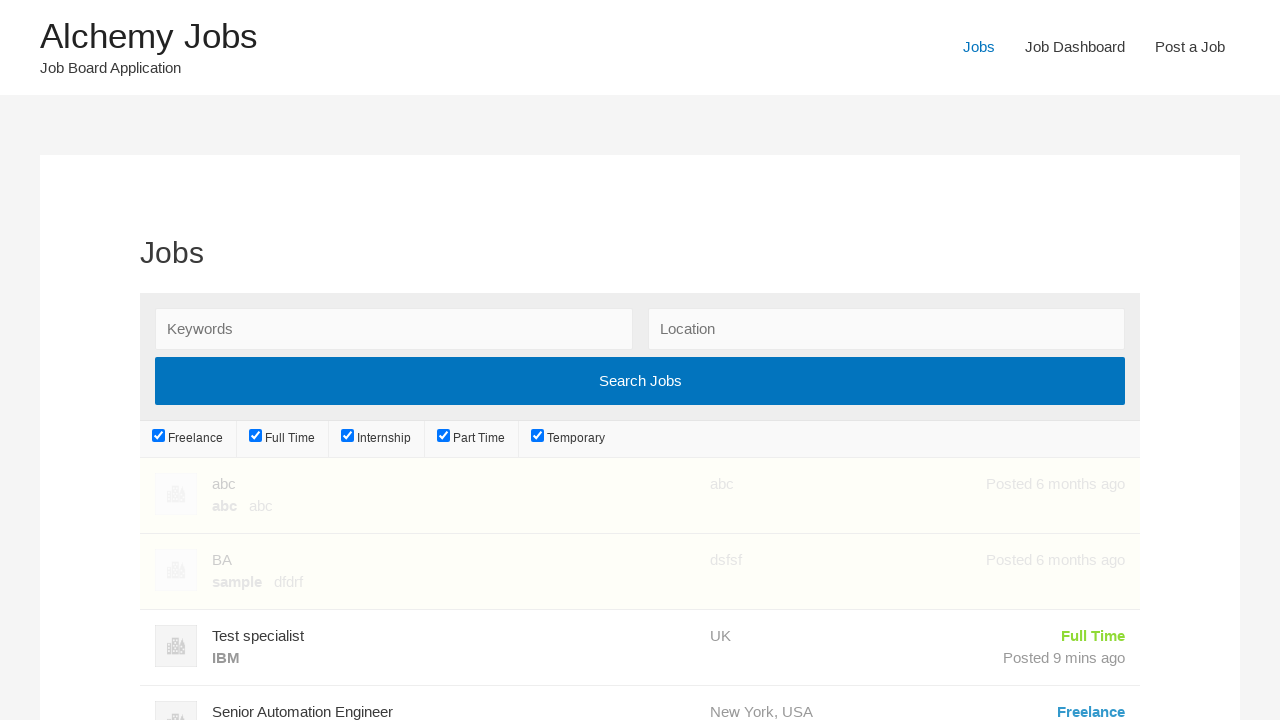